Tests drag and drop by offset functionality by dragging element A to the position of element B using coordinates

Starting URL: https://crossbrowsertesting.github.io/drag-and-drop

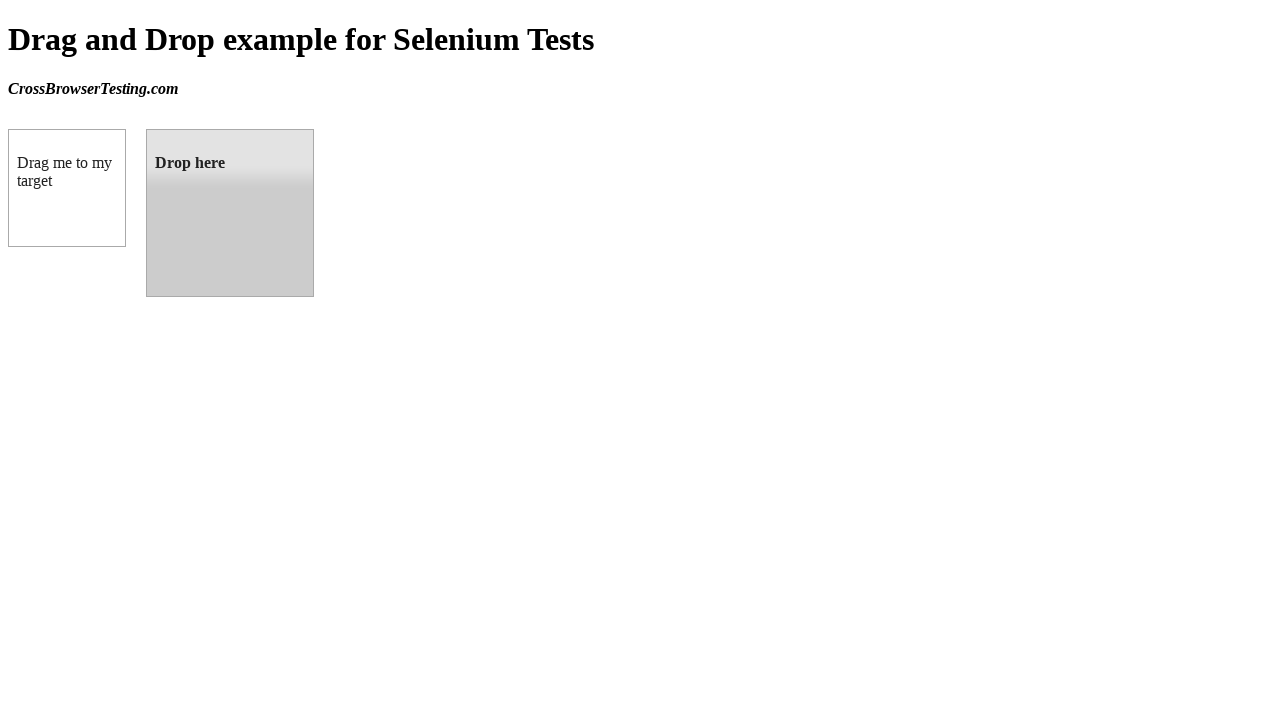

Located draggable element with ID 'draggable'
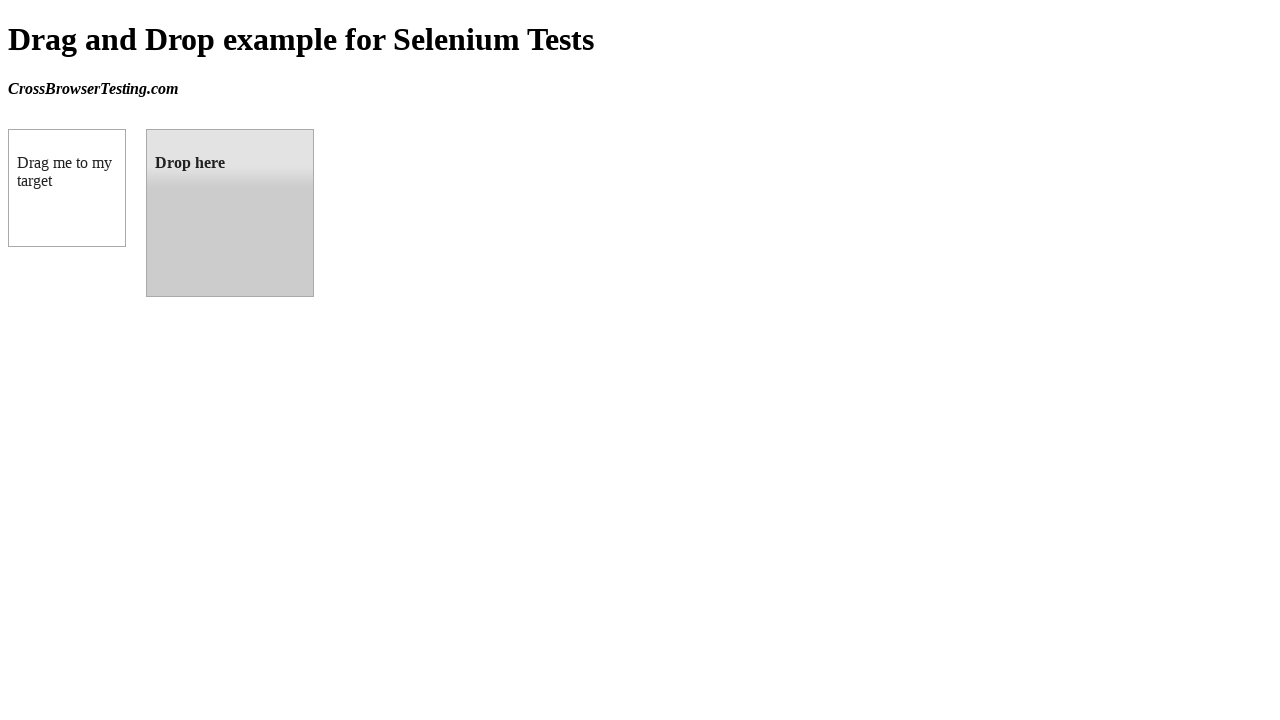

Located droppable element with ID 'droppable'
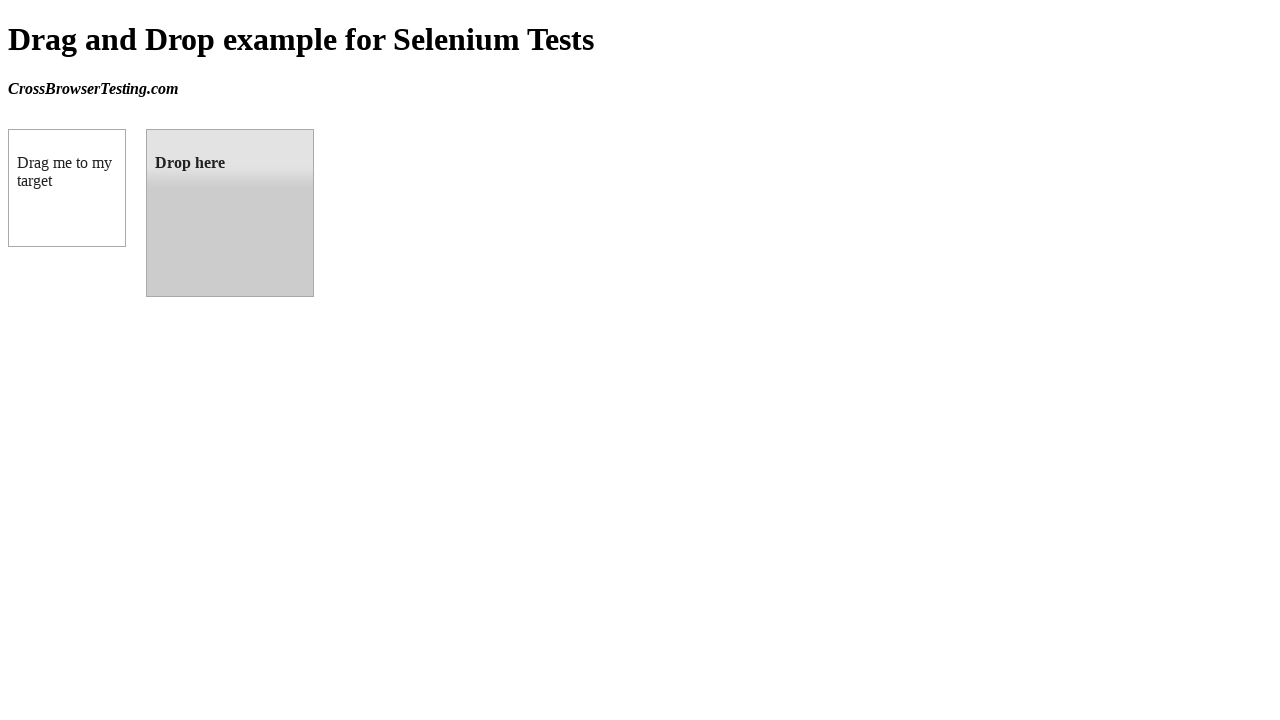

Retrieved bounding box coordinates of target element
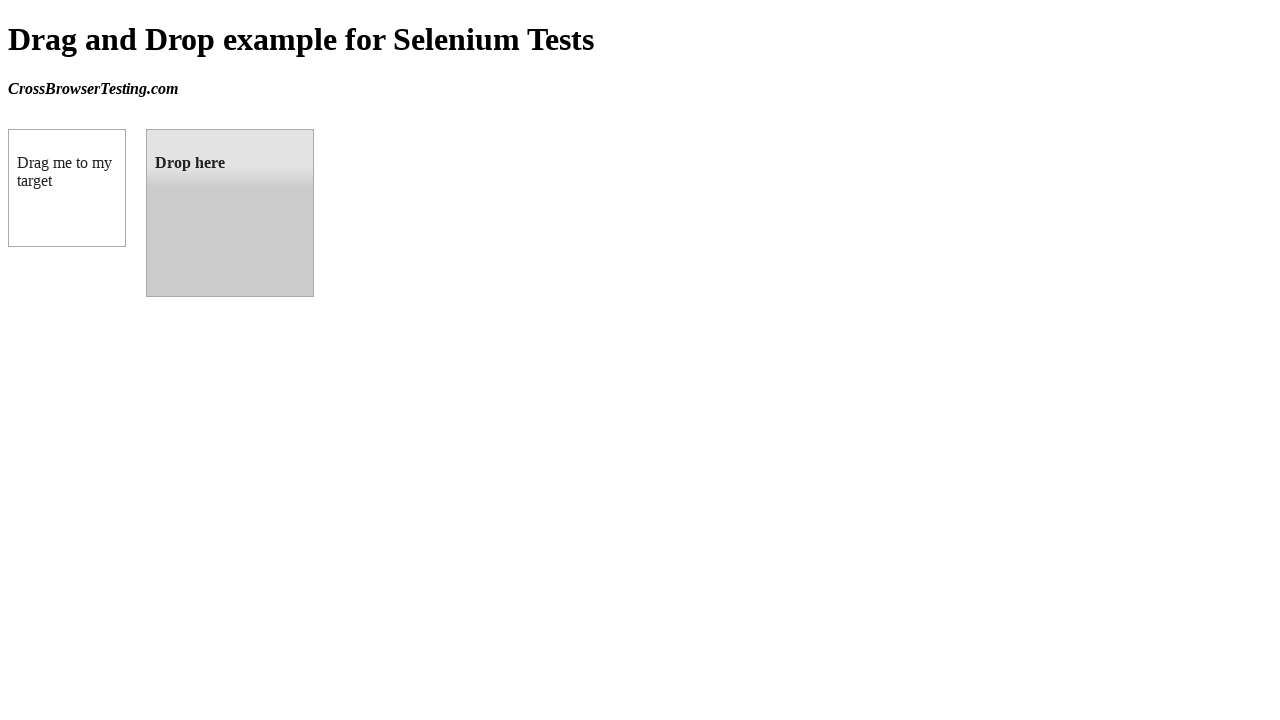

Retrieved bounding box coordinates of source element
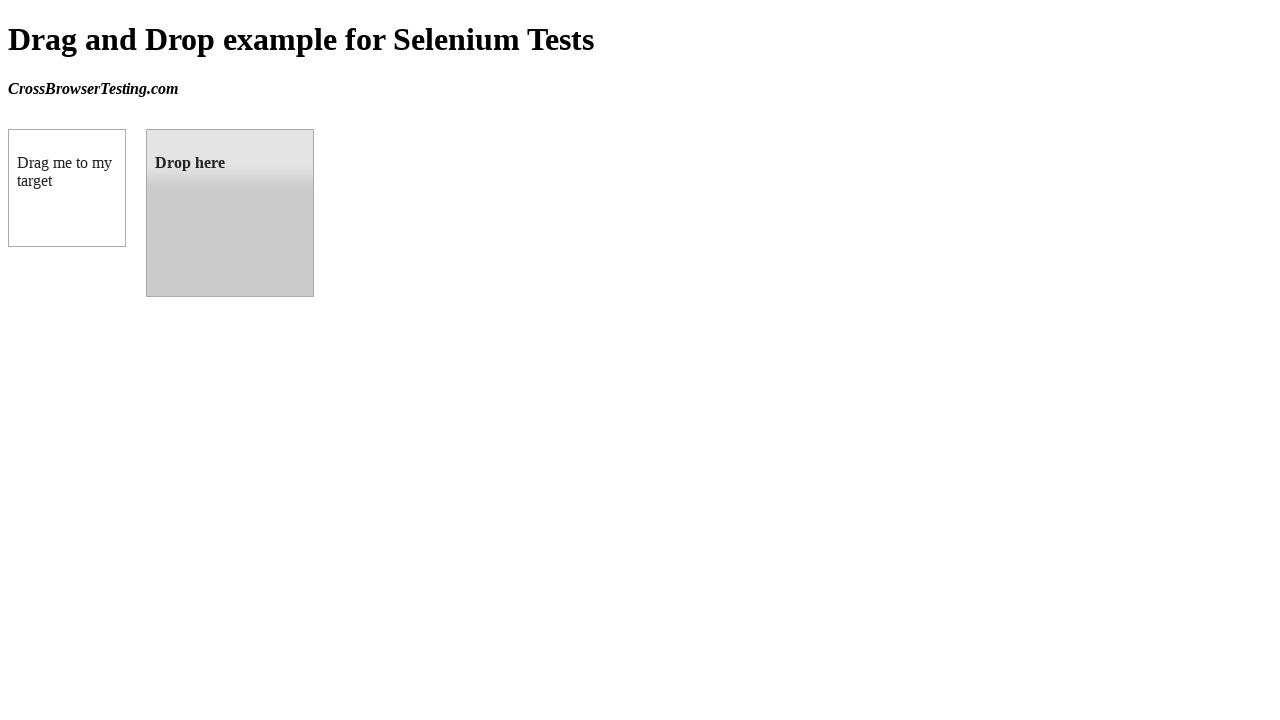

Moved mouse to center of source element at (67, 188)
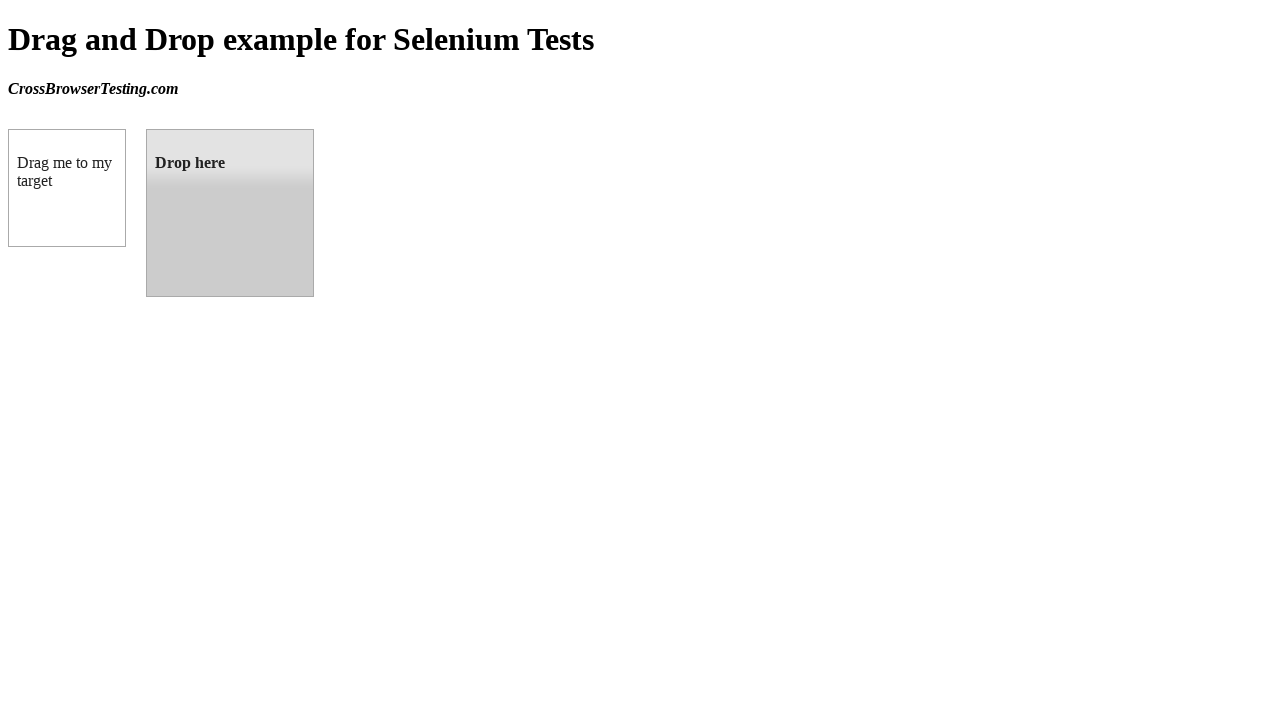

Pressed mouse button down to start drag at (67, 188)
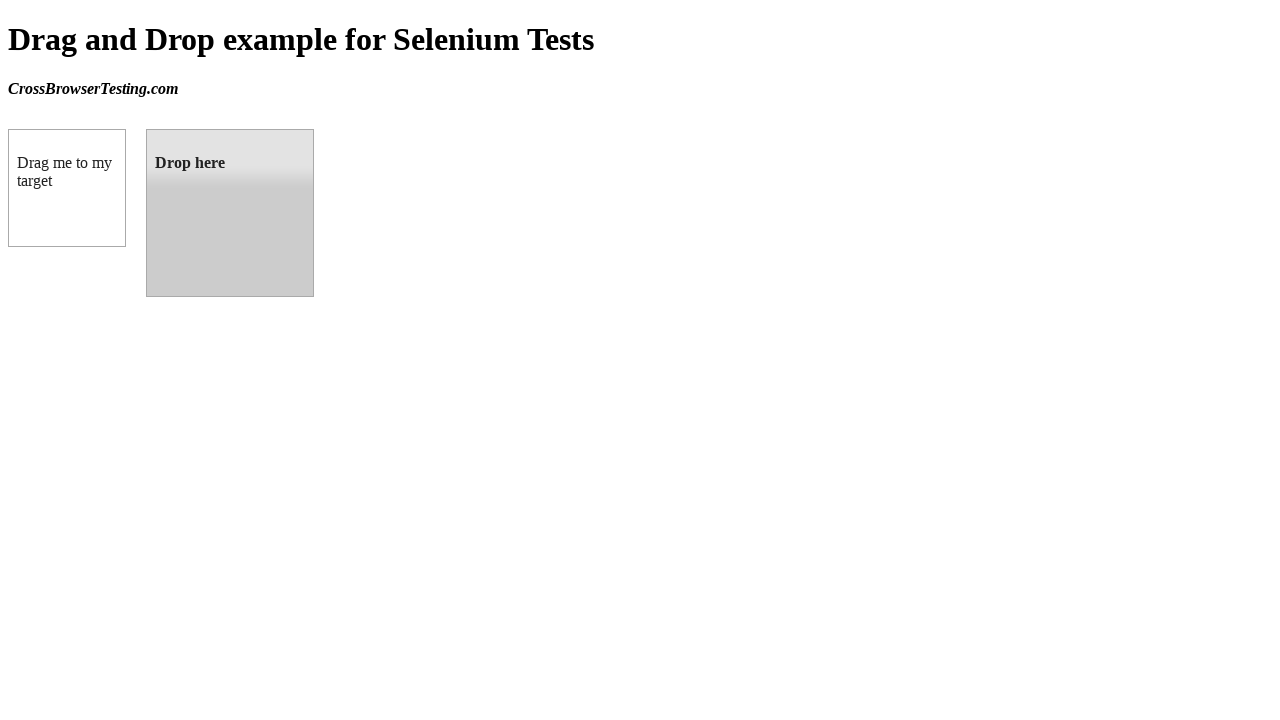

Dragged element to center of target position at (230, 213)
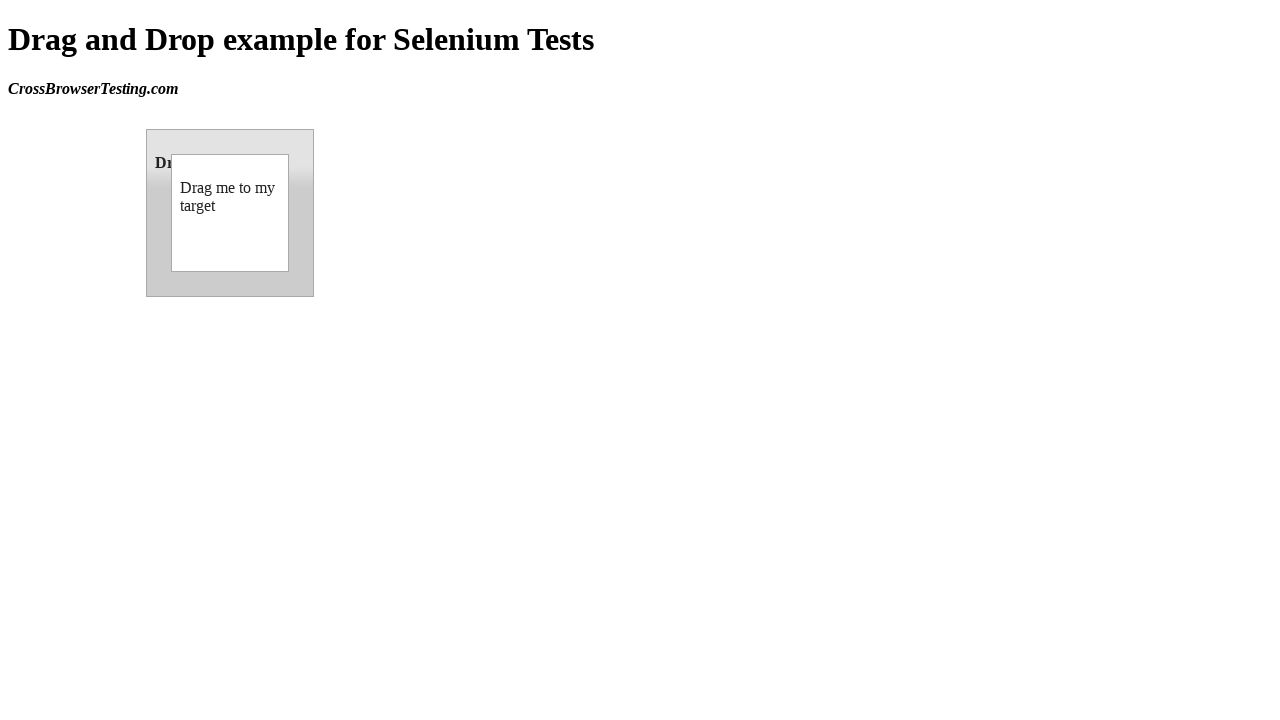

Released mouse button to complete drag and drop at (230, 213)
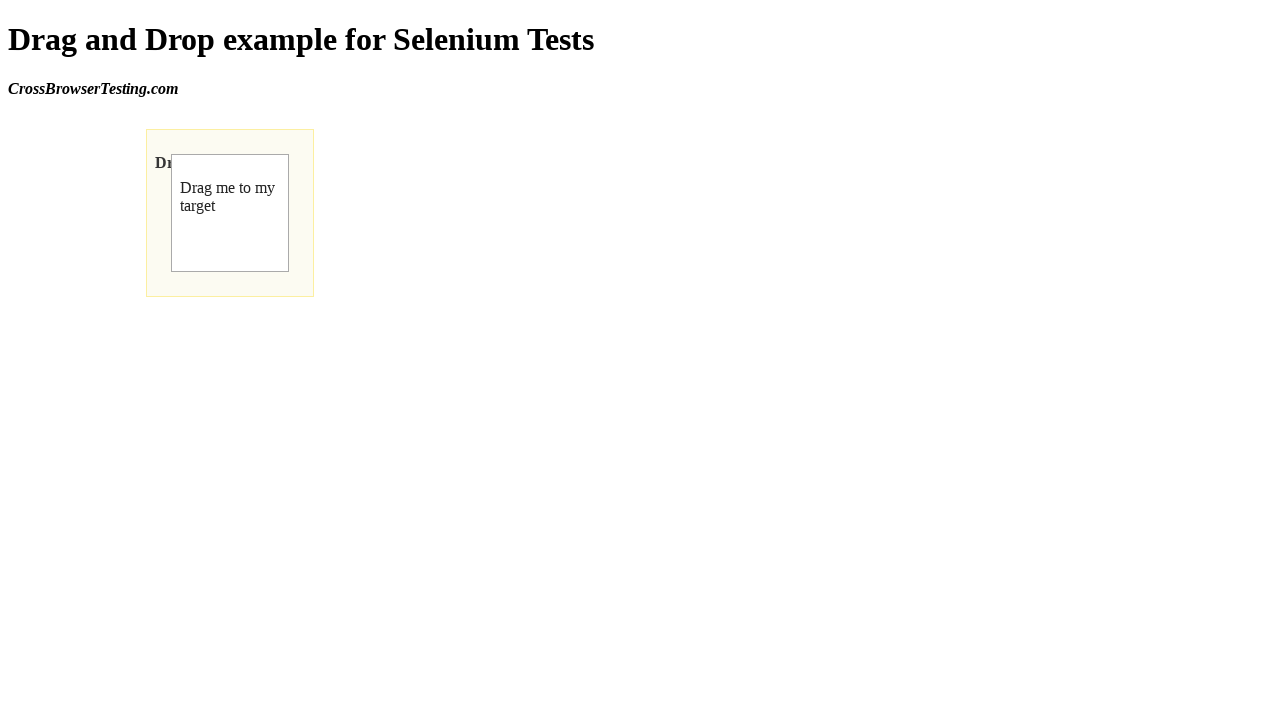

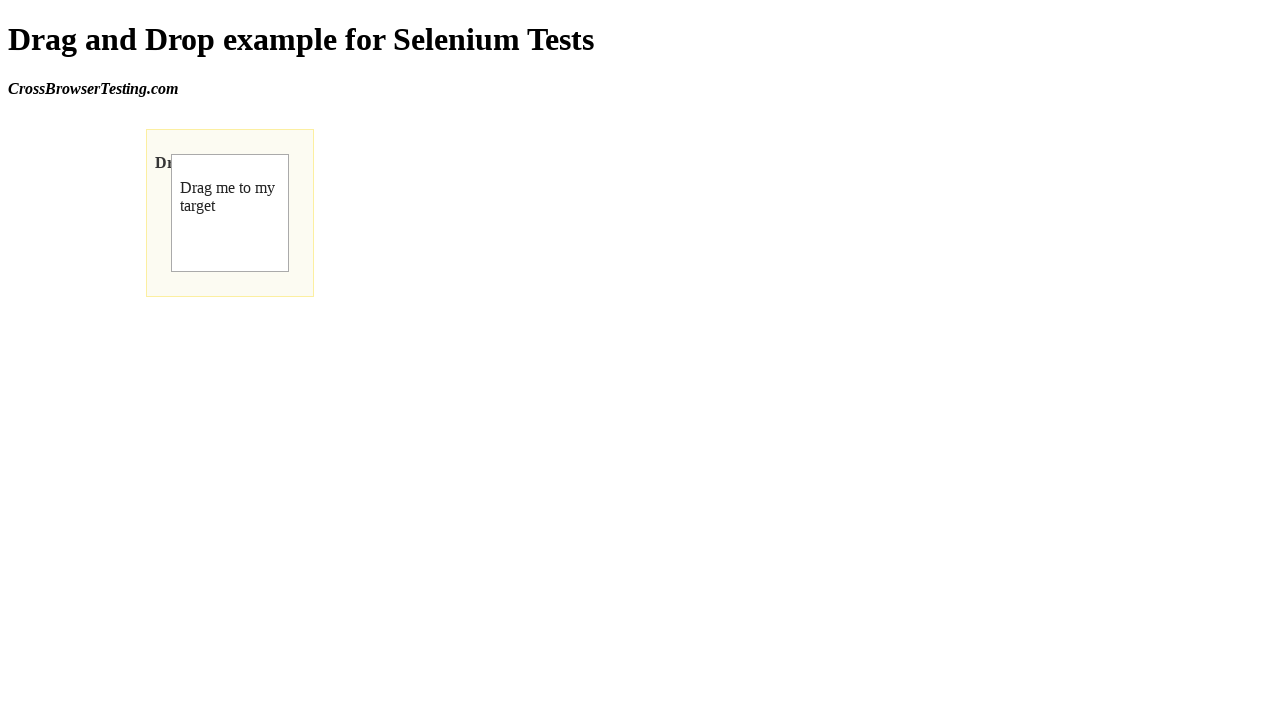